Tests JavaScript alert and confirm popup handling by entering a name, triggering an alert, accepting it, then triggering a confirm dialog and dismissing it

Starting URL: https://rahulshettyacademy.com/AutomationPractice/

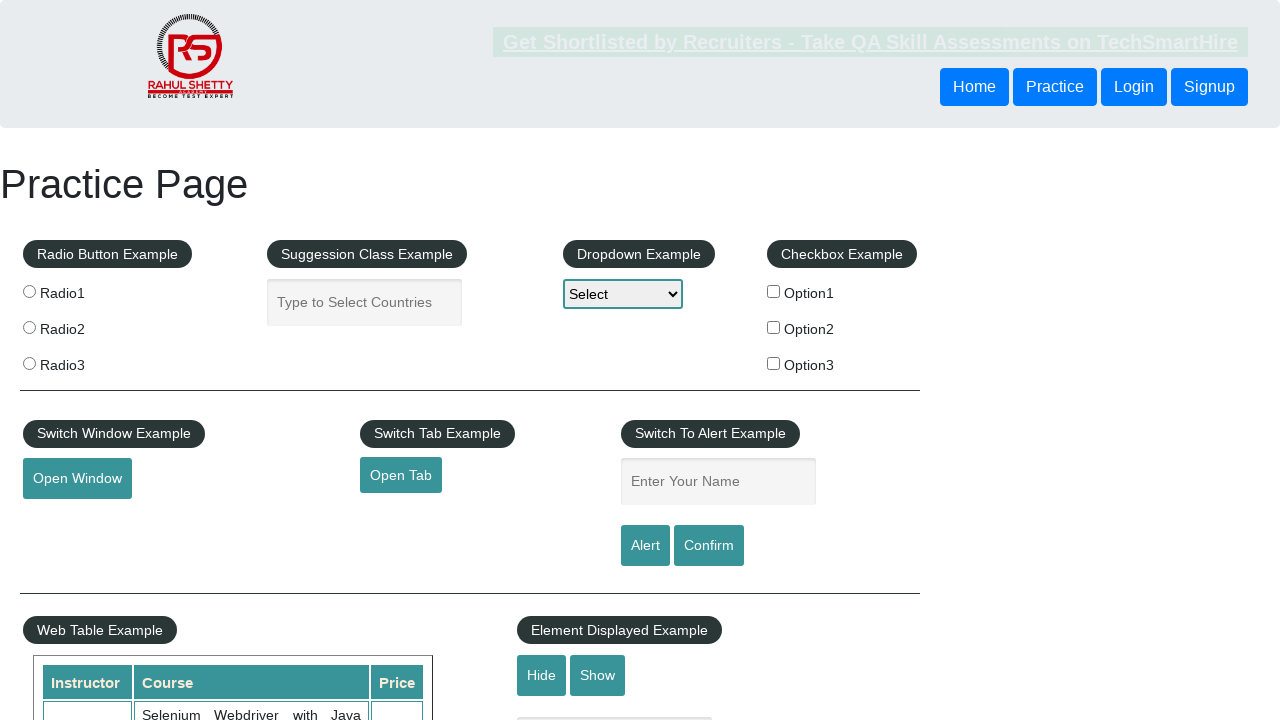

Filled name input field with 'Akhira' on input#name
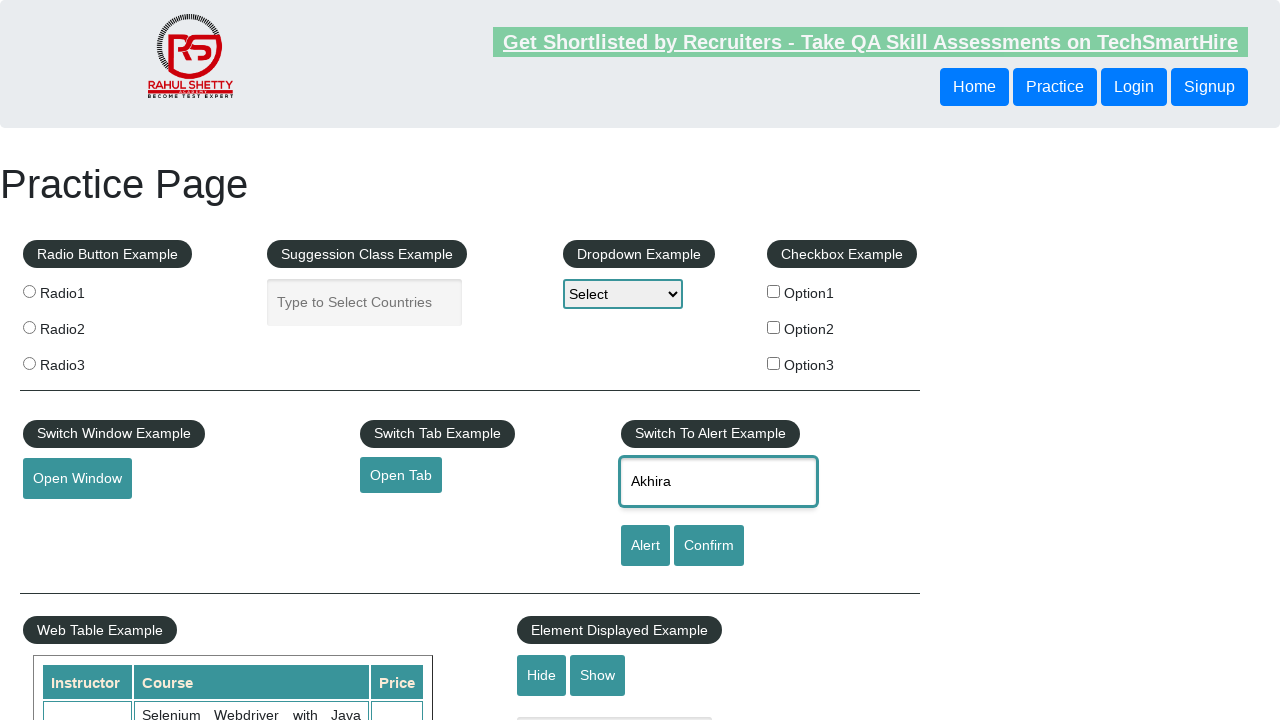

Clicked alert button to trigger alert popup at (645, 546) on input#alertbtn
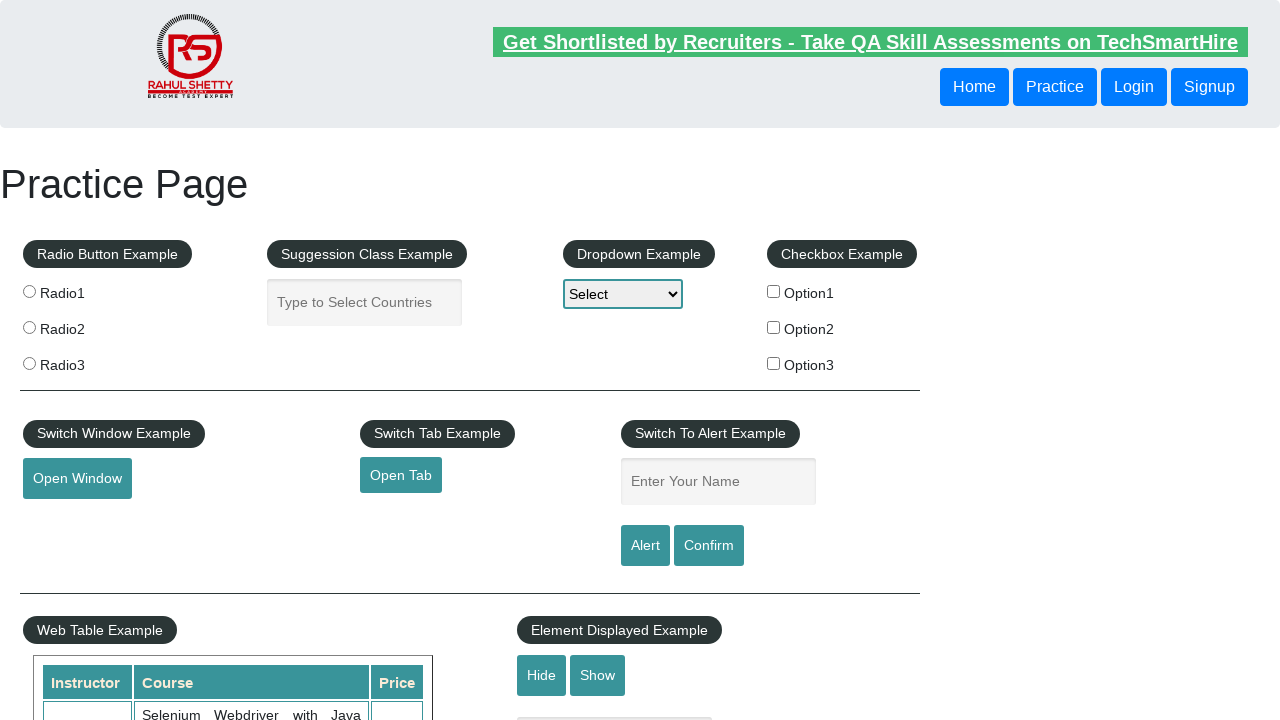

Set up dialog handler to accept alert
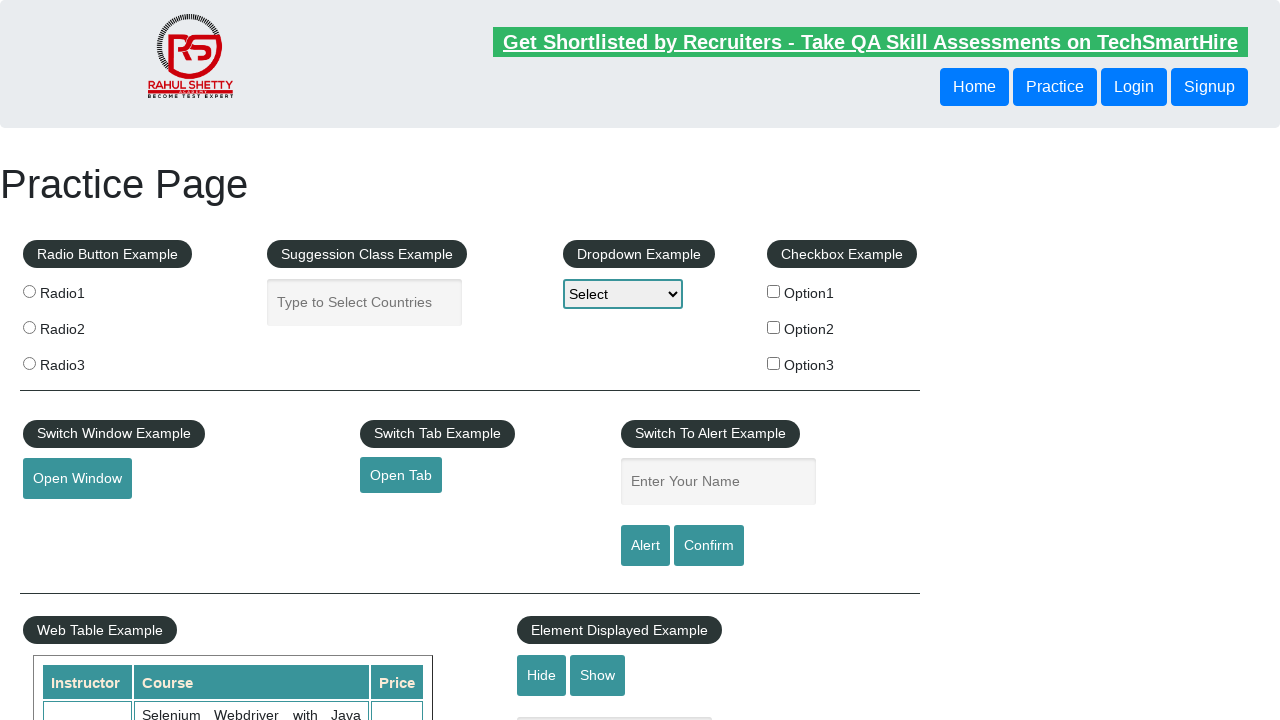

Alert popup accepted and processed
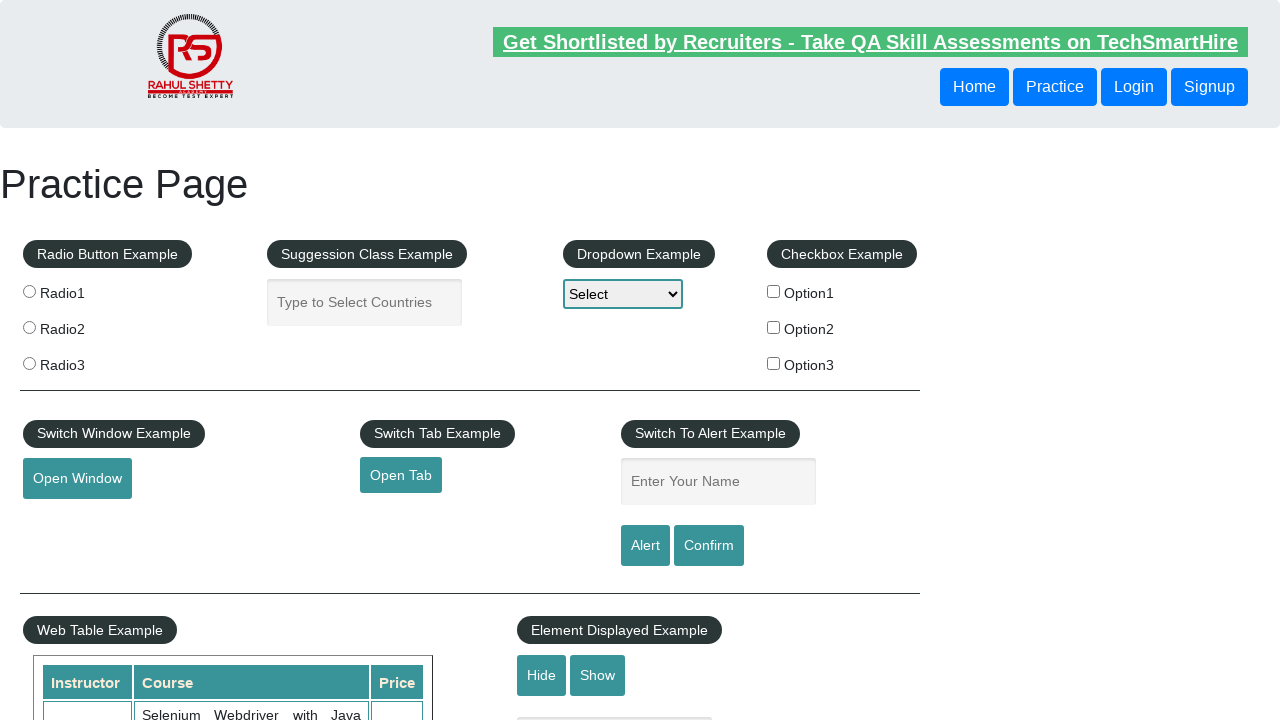

Filled name input field with 'Akhira' again on input#name
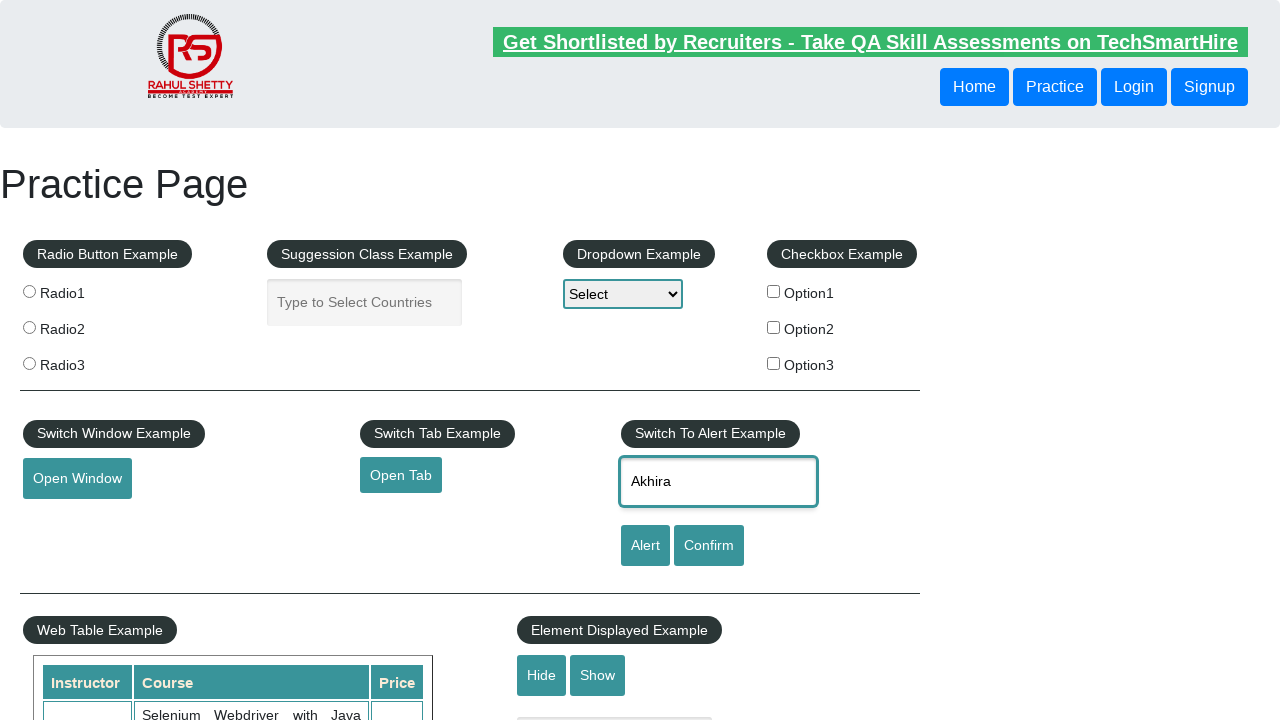

Set up dialog handler to dismiss confirm dialog
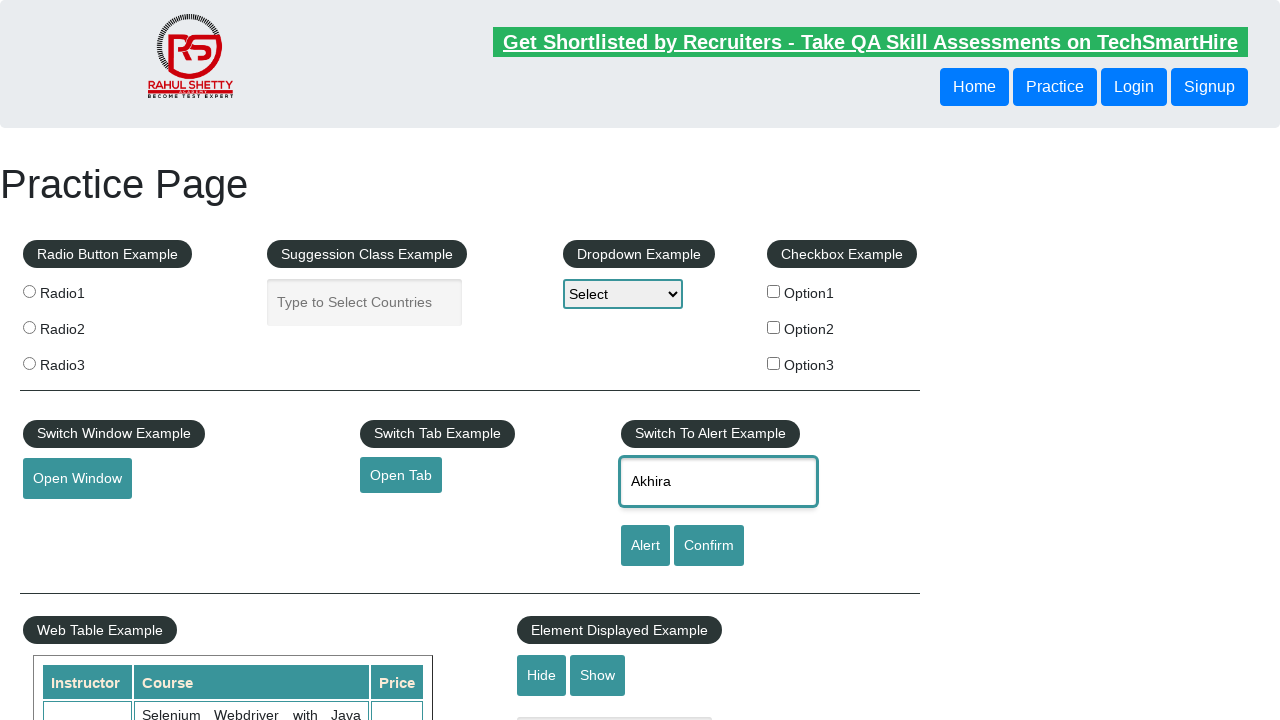

Clicked confirm button to trigger confirm popup at (709, 546) on input#confirmbtn
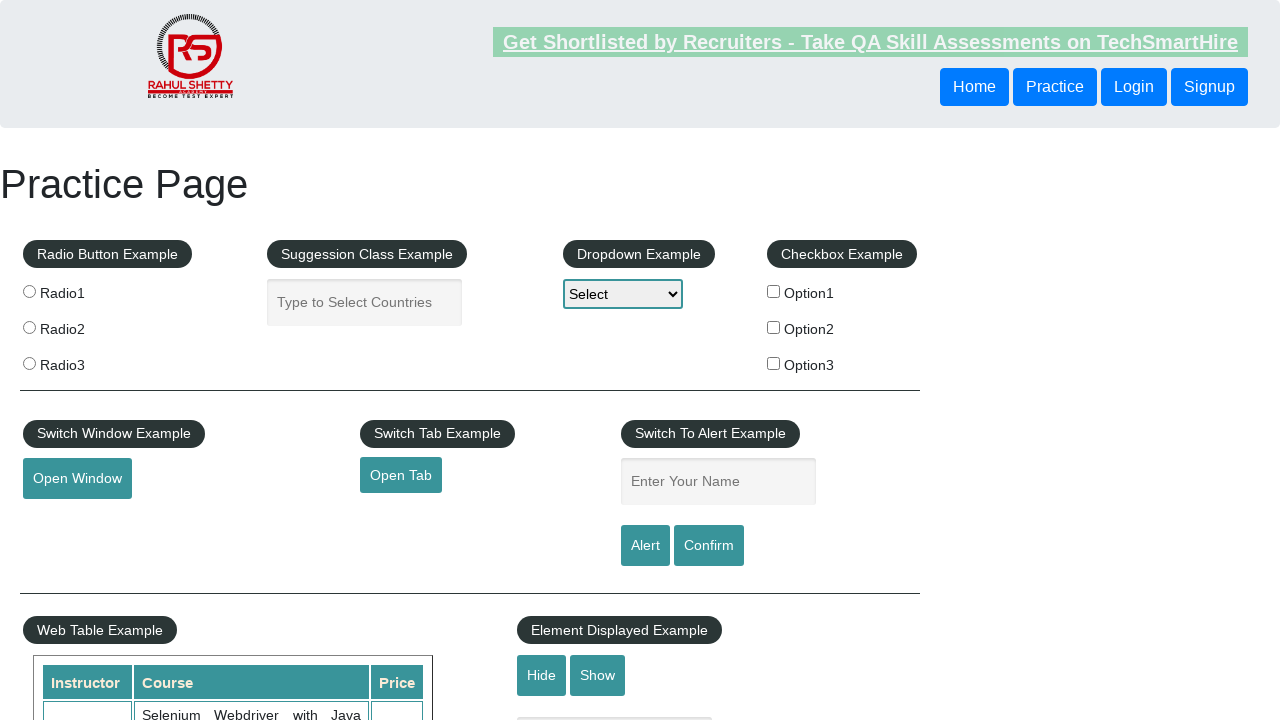

Confirm dialog dismissed and processed
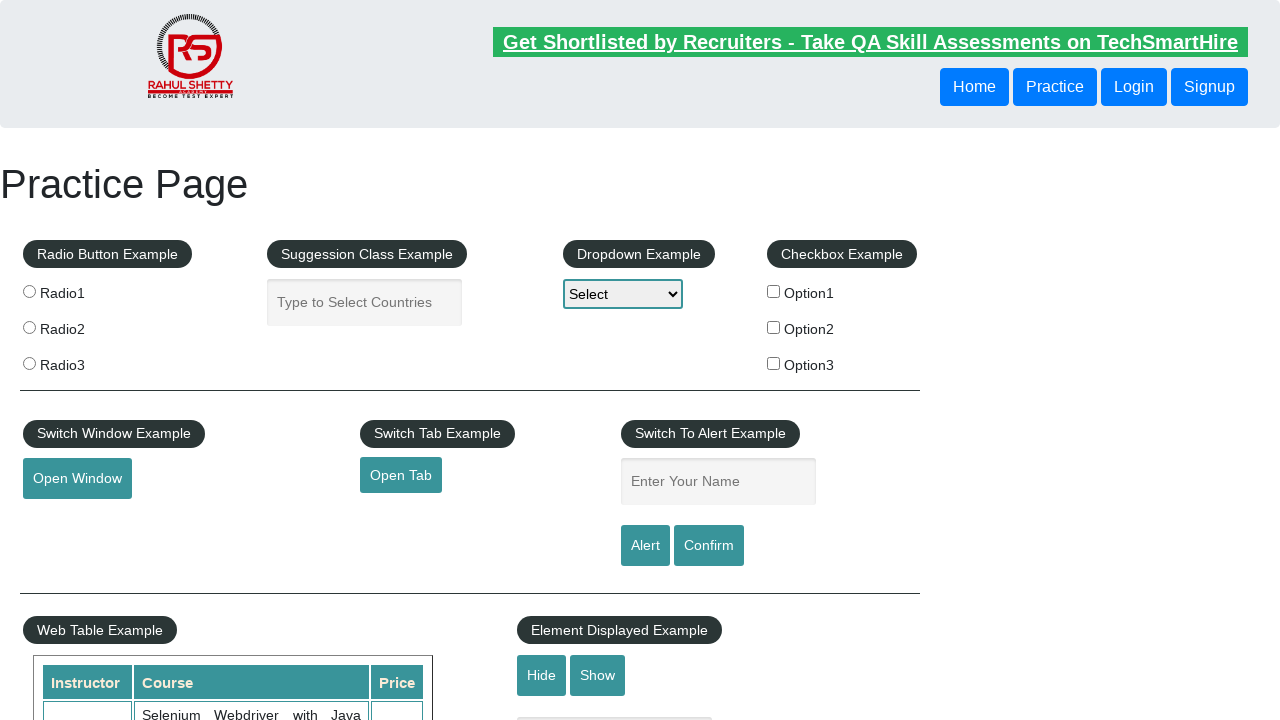

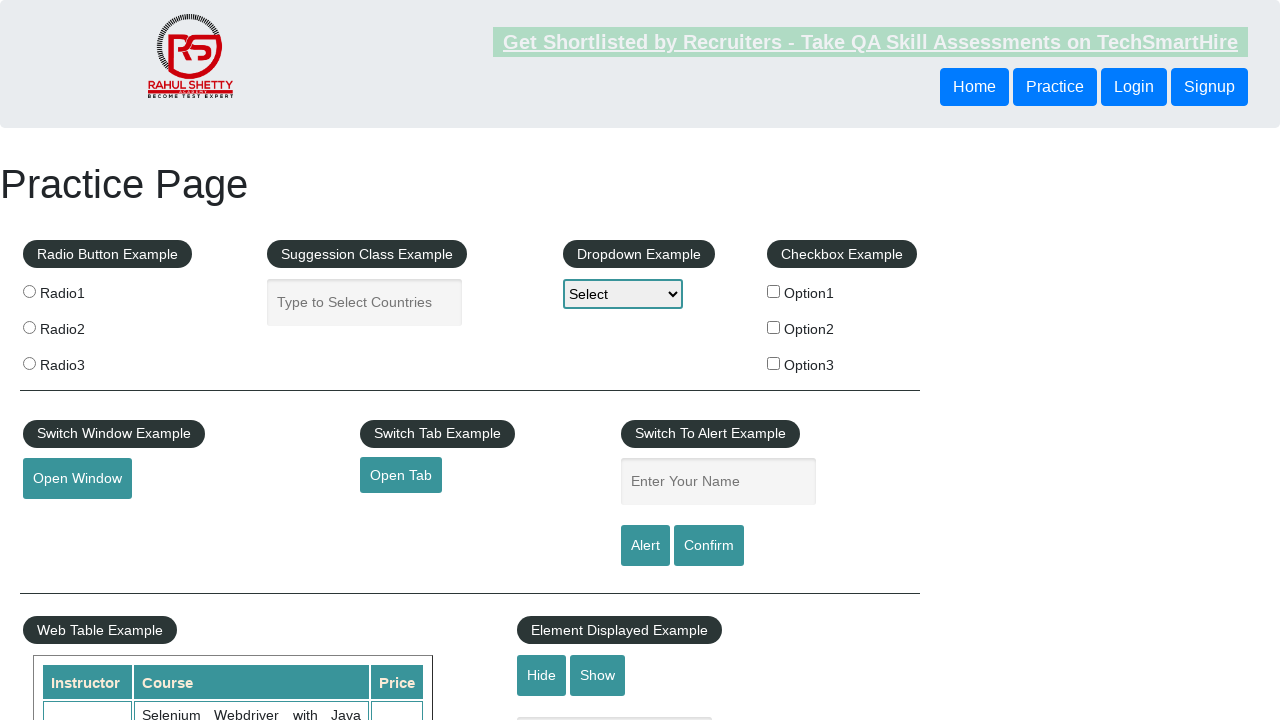